Tests prompt box alert functionality on a demo page by clicking the prompt box button to trigger an alert dialog

Starting URL: https://www.hyrtutorials.com/p/alertsdemo.html

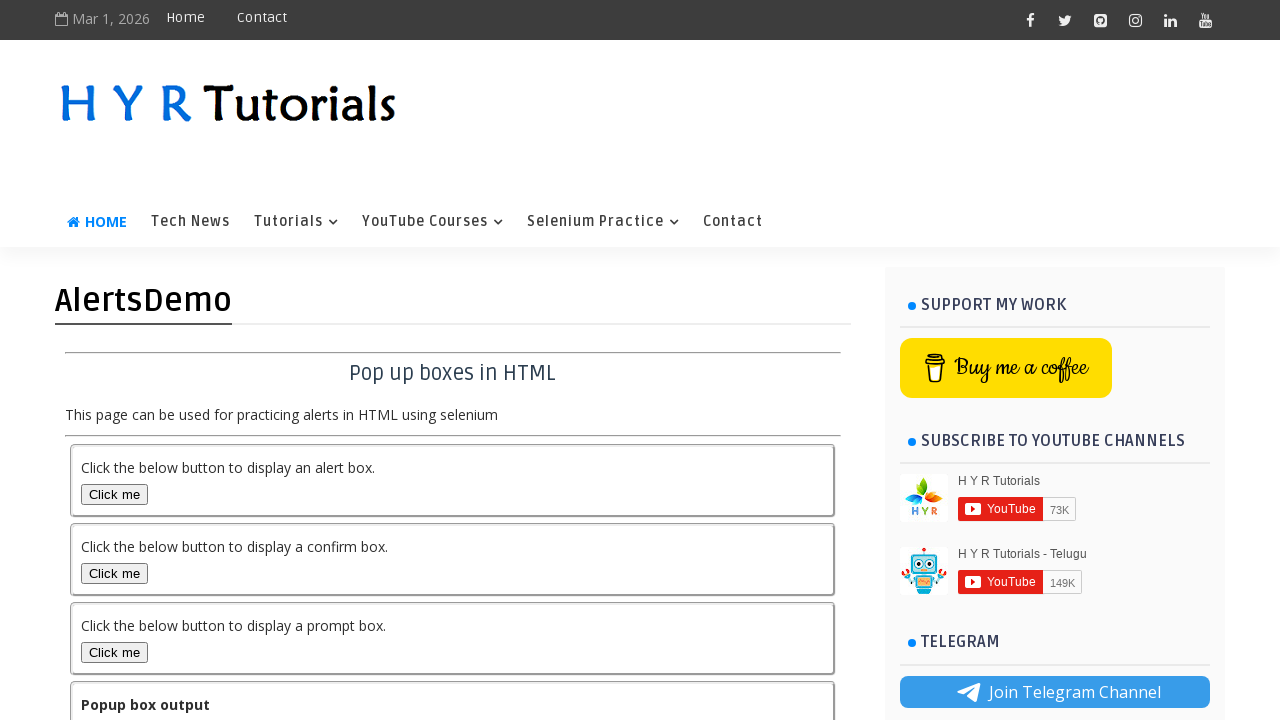

Page loaded with domcontentloaded state
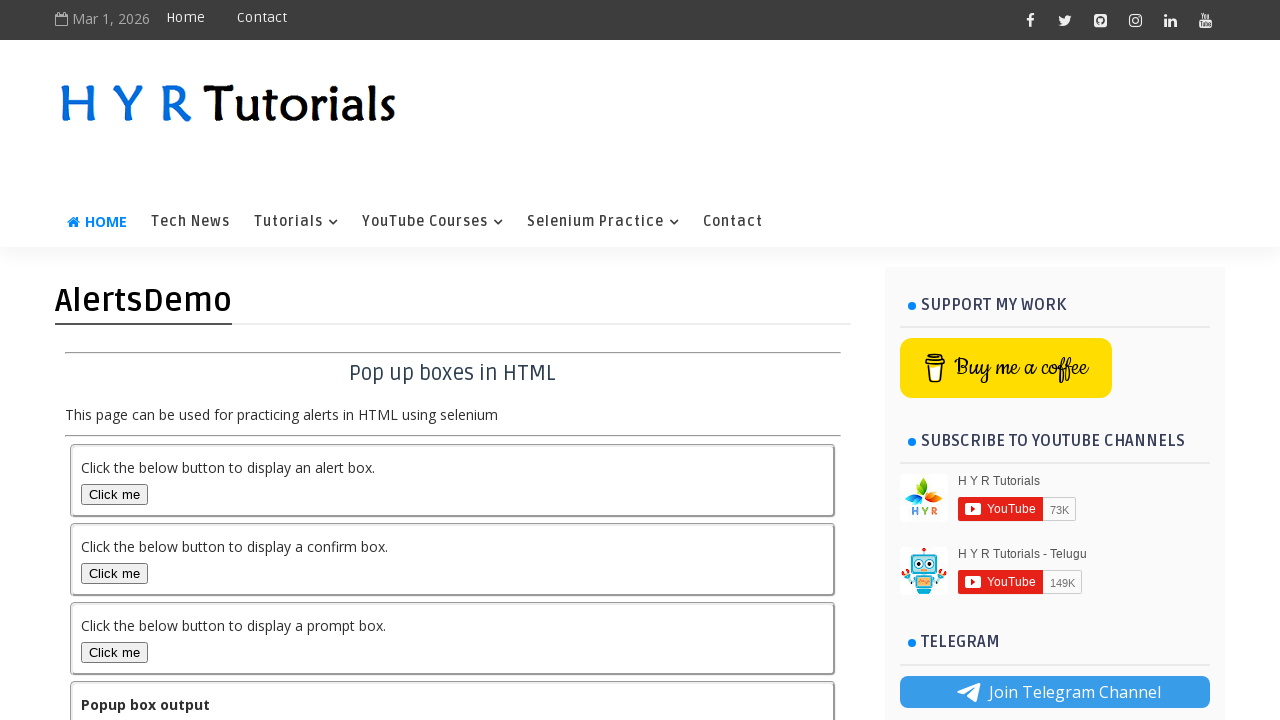

Clicked prompt box button to trigger alert dialog at (114, 652) on #promptBox
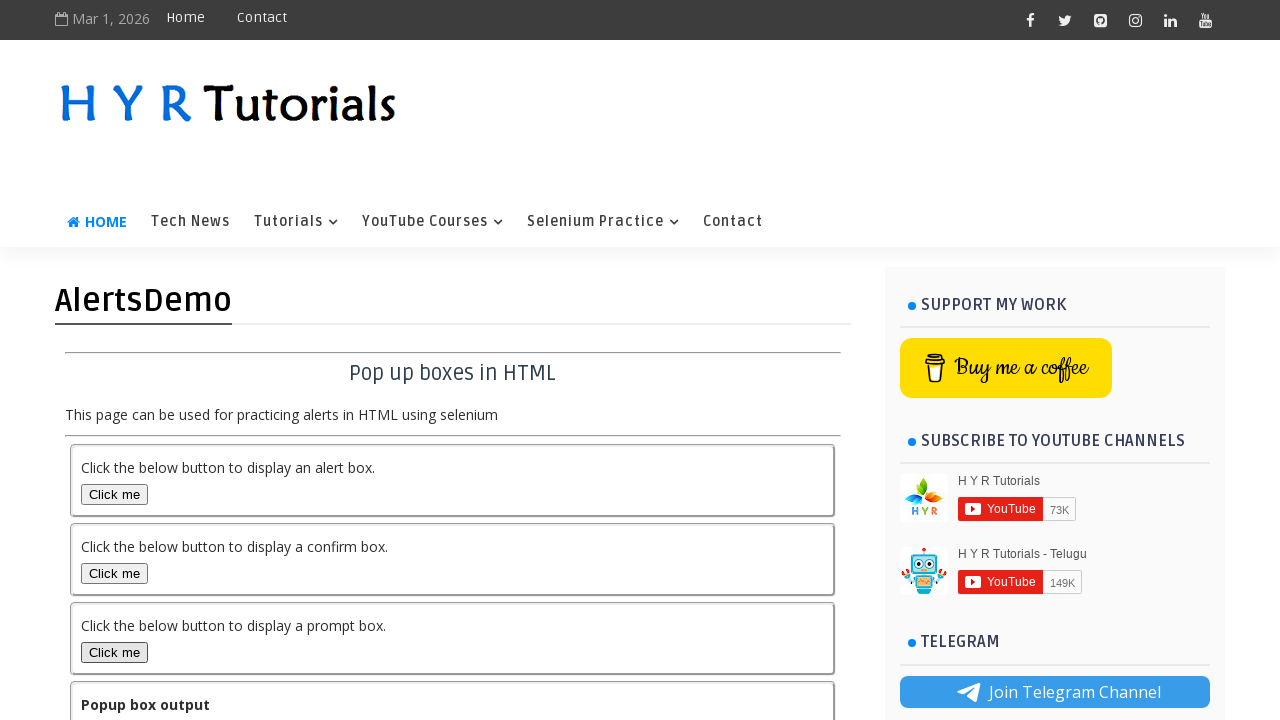

Set up dialog handler to accept prompt with 'Test QA'
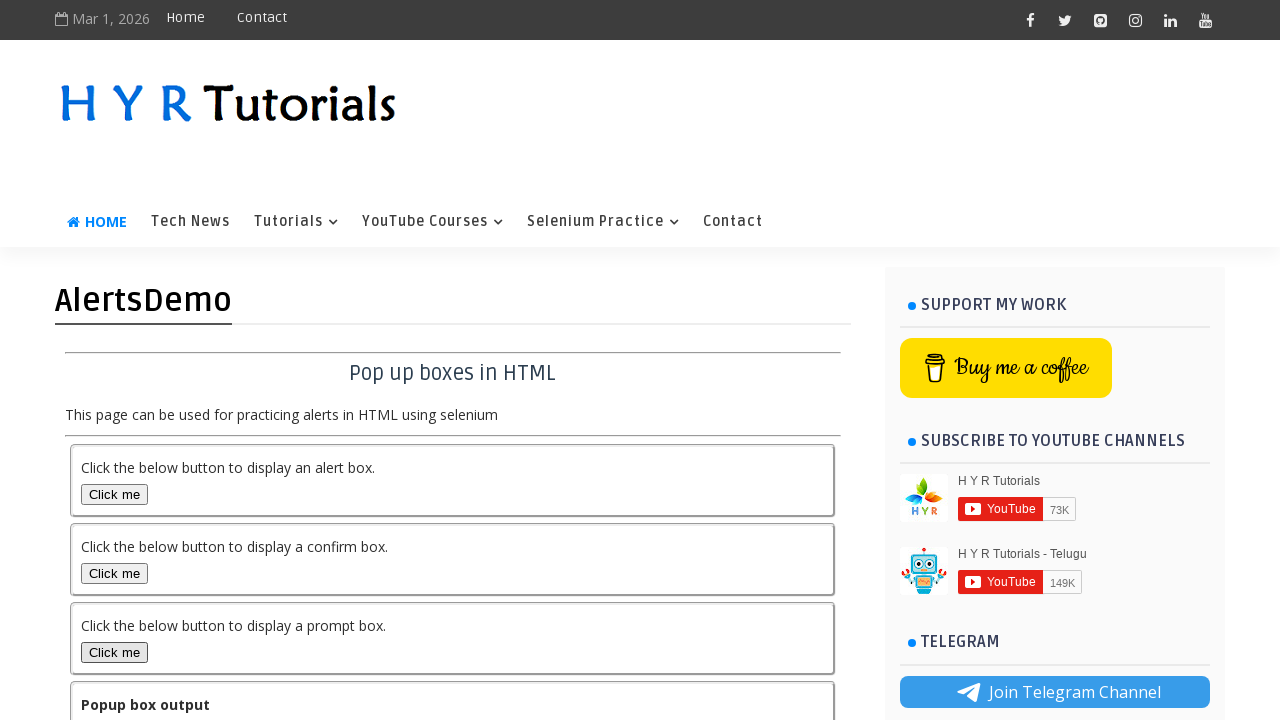

Registered one-time dialog handler for prompt acceptance
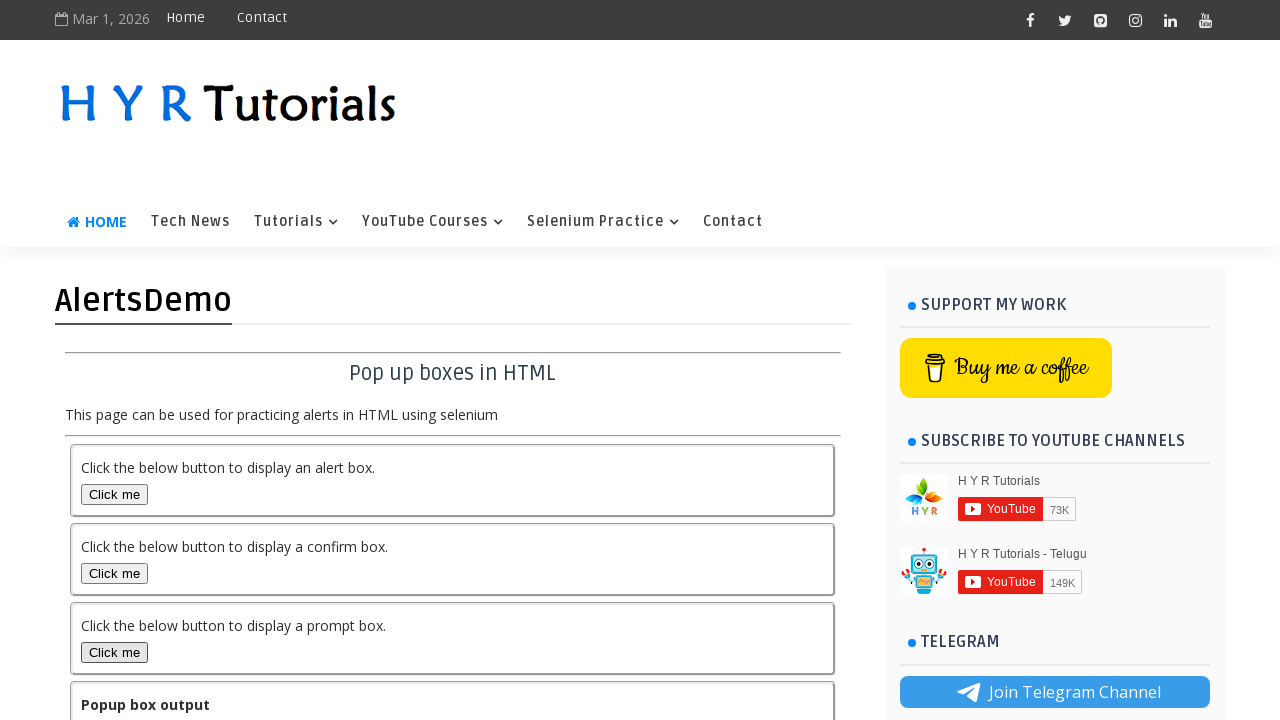

Clicked prompt box button and alert was handled with 'Test QA' input at (114, 652) on #promptBox
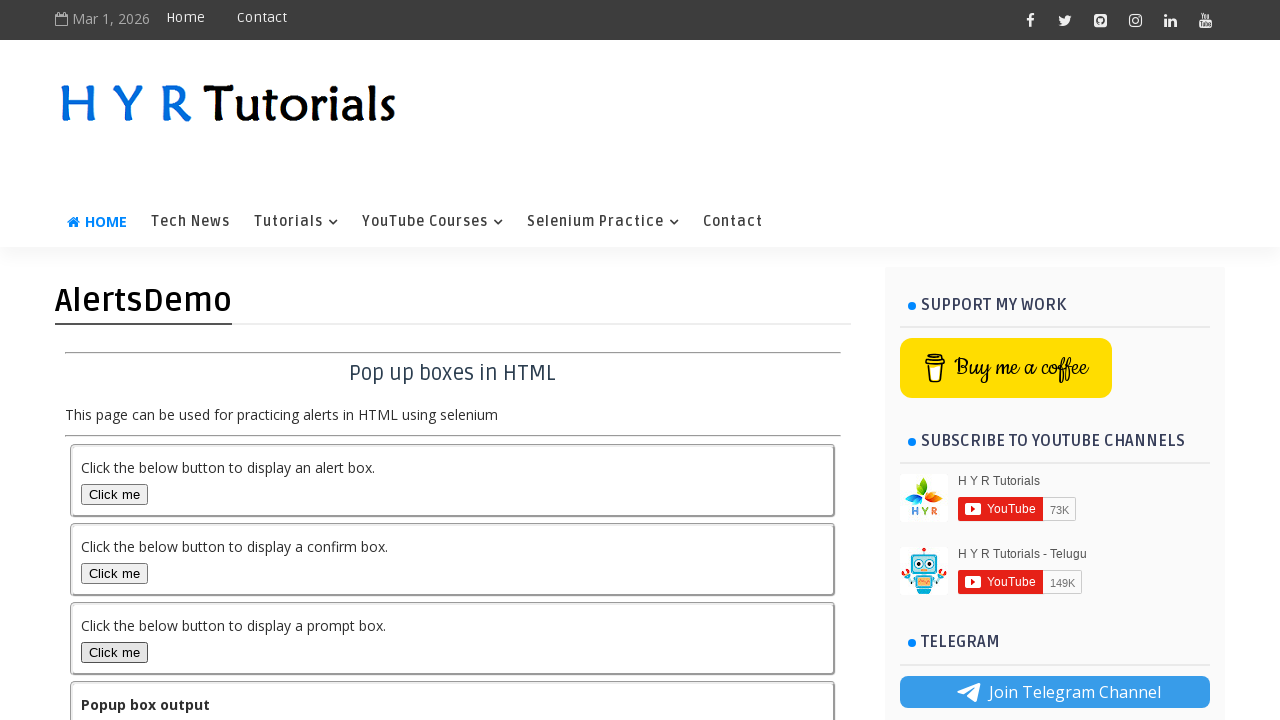

Output element appeared after prompt dialog was accepted
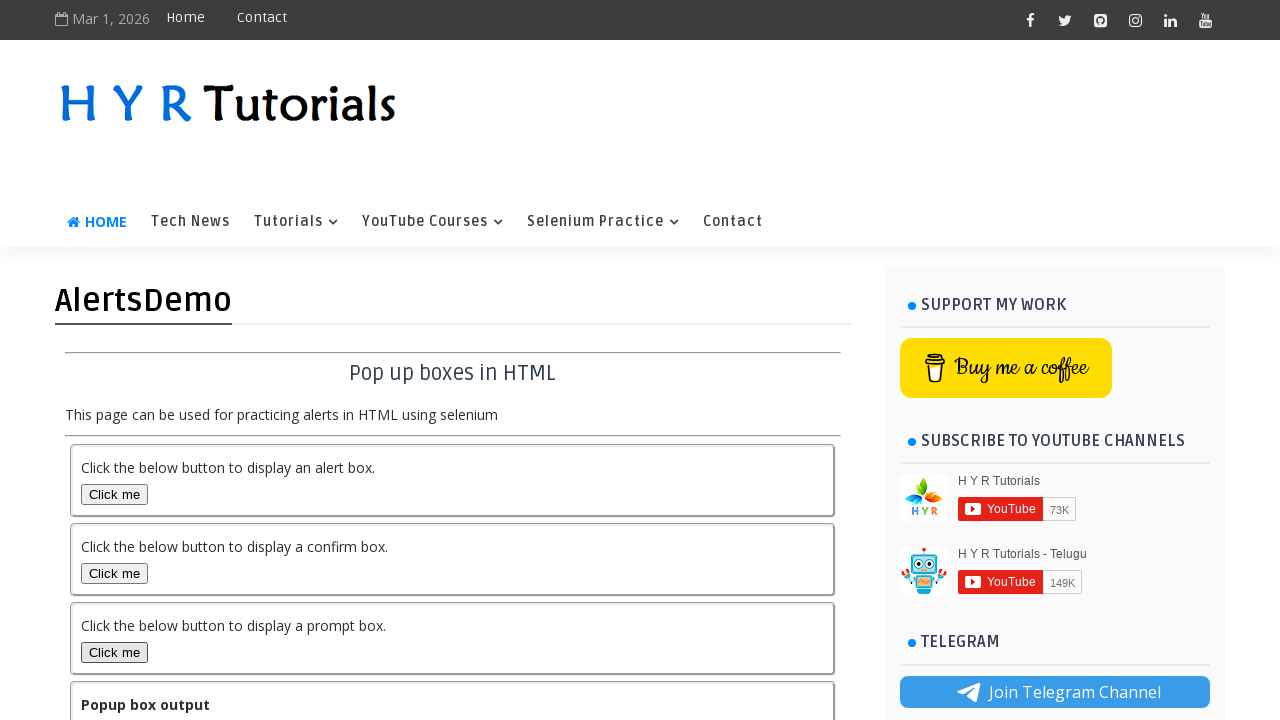

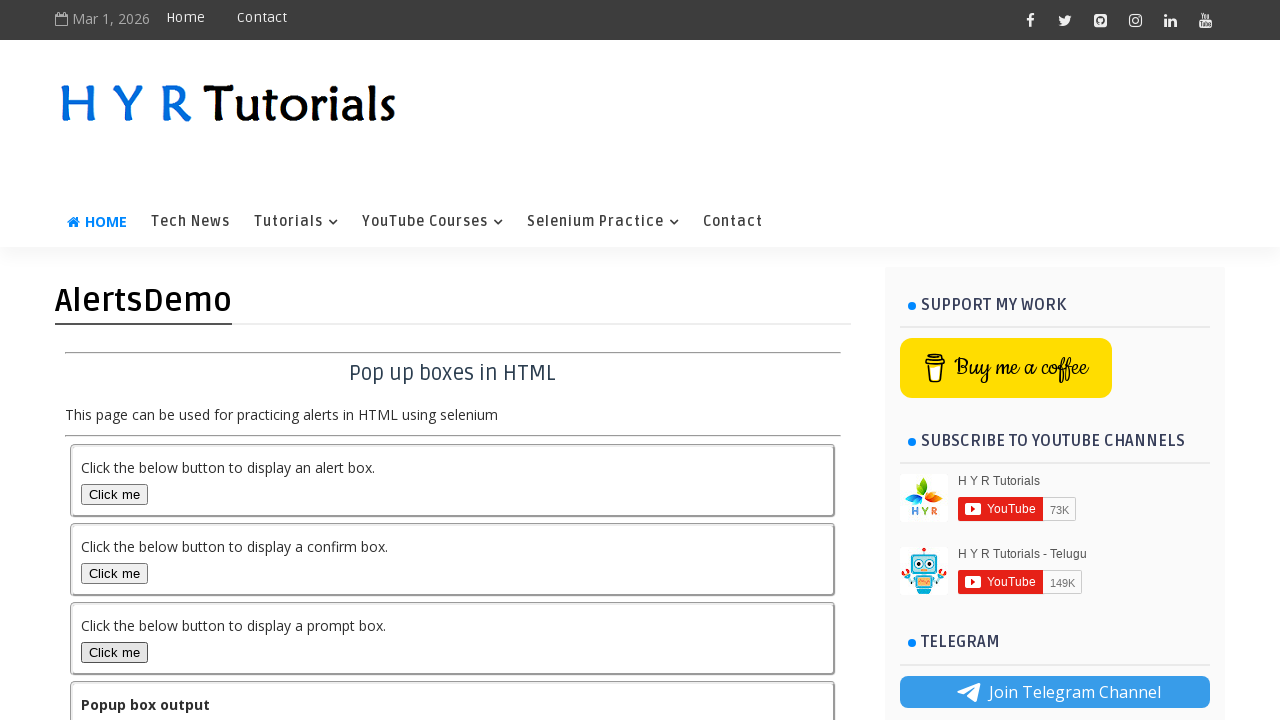